Tests mouse hover interactions and context menu actions on an automation practice page

Starting URL: https://rahulshettyacademy.com/AutomationPractice/

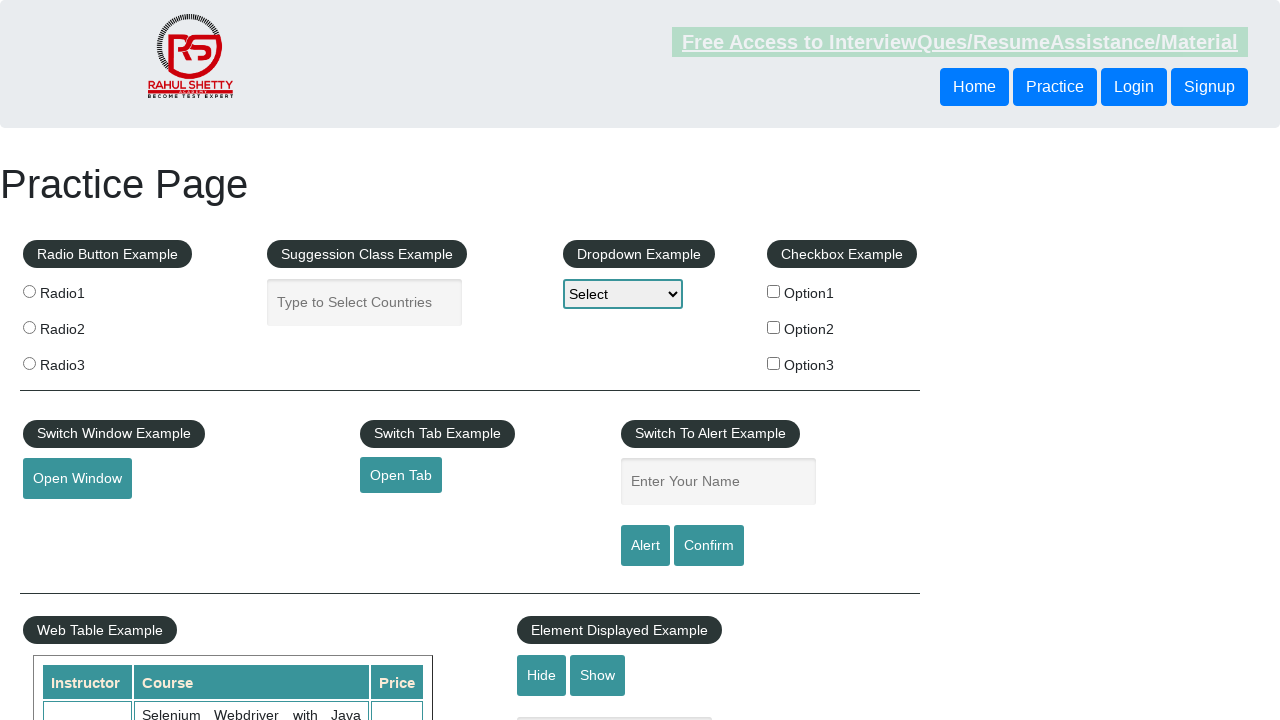

Hovered over the mouse hover element at (83, 361) on #mousehover
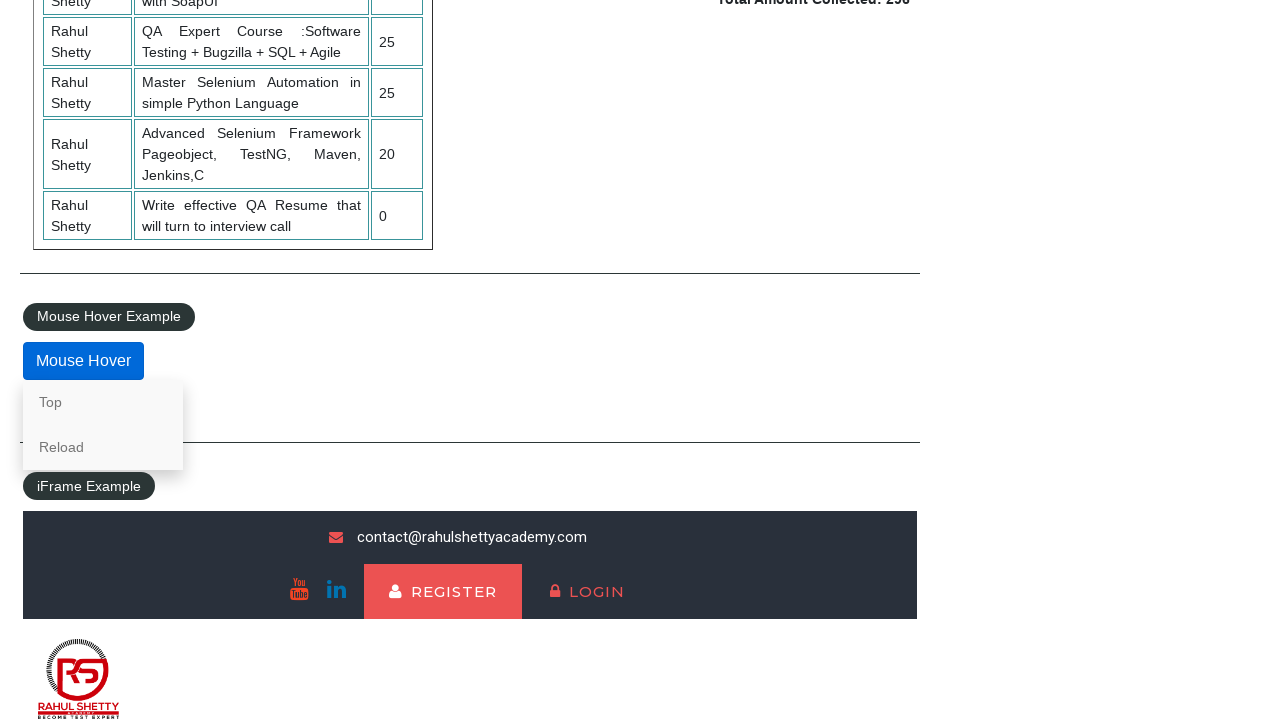

Right-clicked on the Top link to open context menu at (103, 402) on text=Top
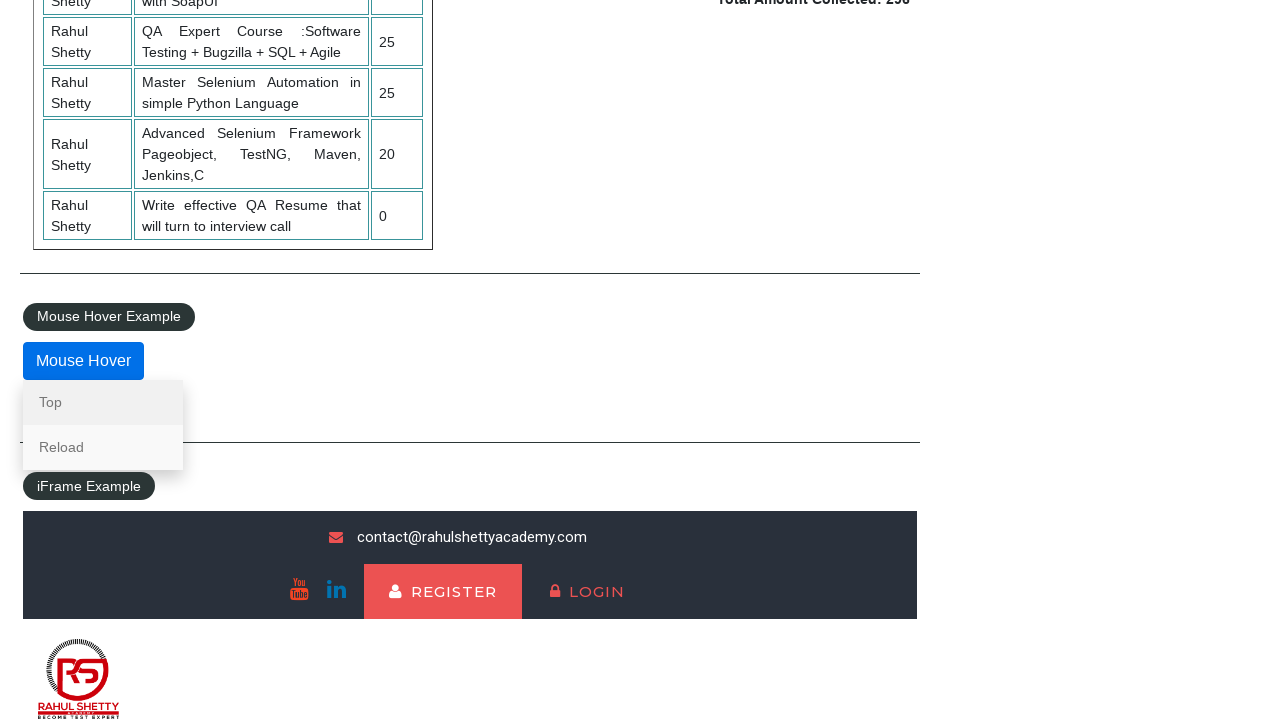

Hovered over the Reload link at (103, 447) on text=Reload
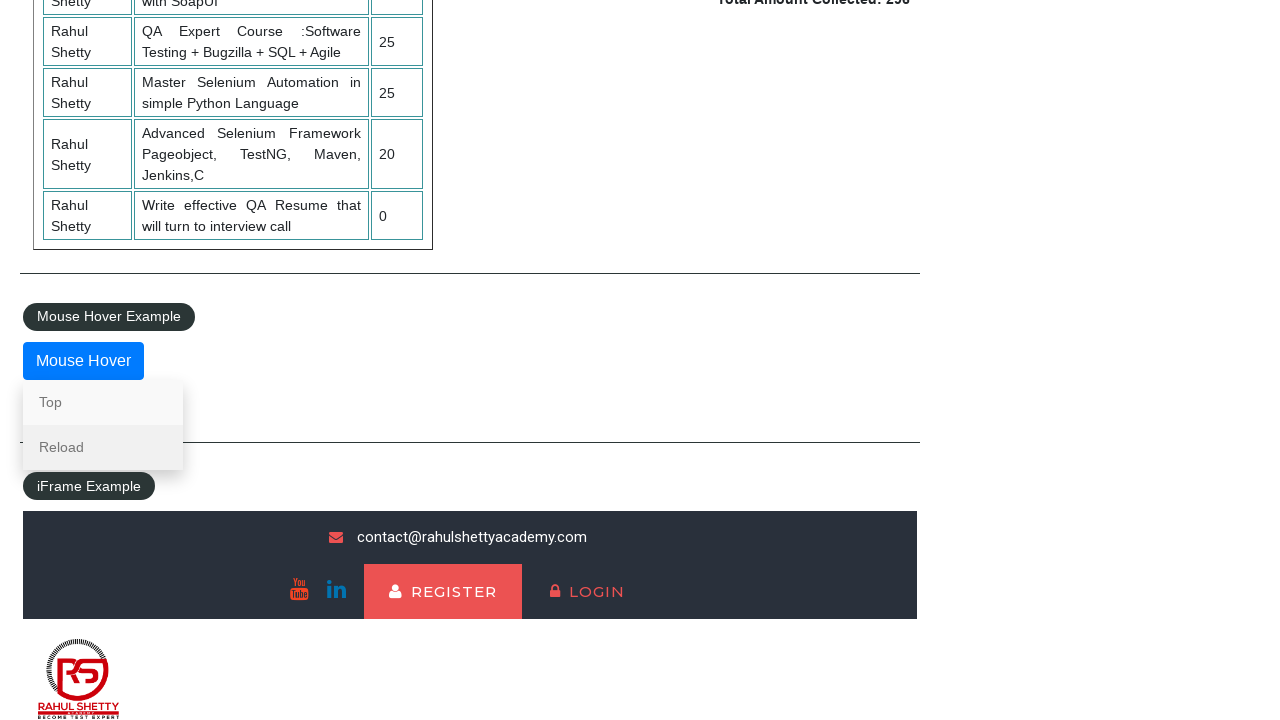

Clicked on the Reload link at (103, 447) on text=Reload
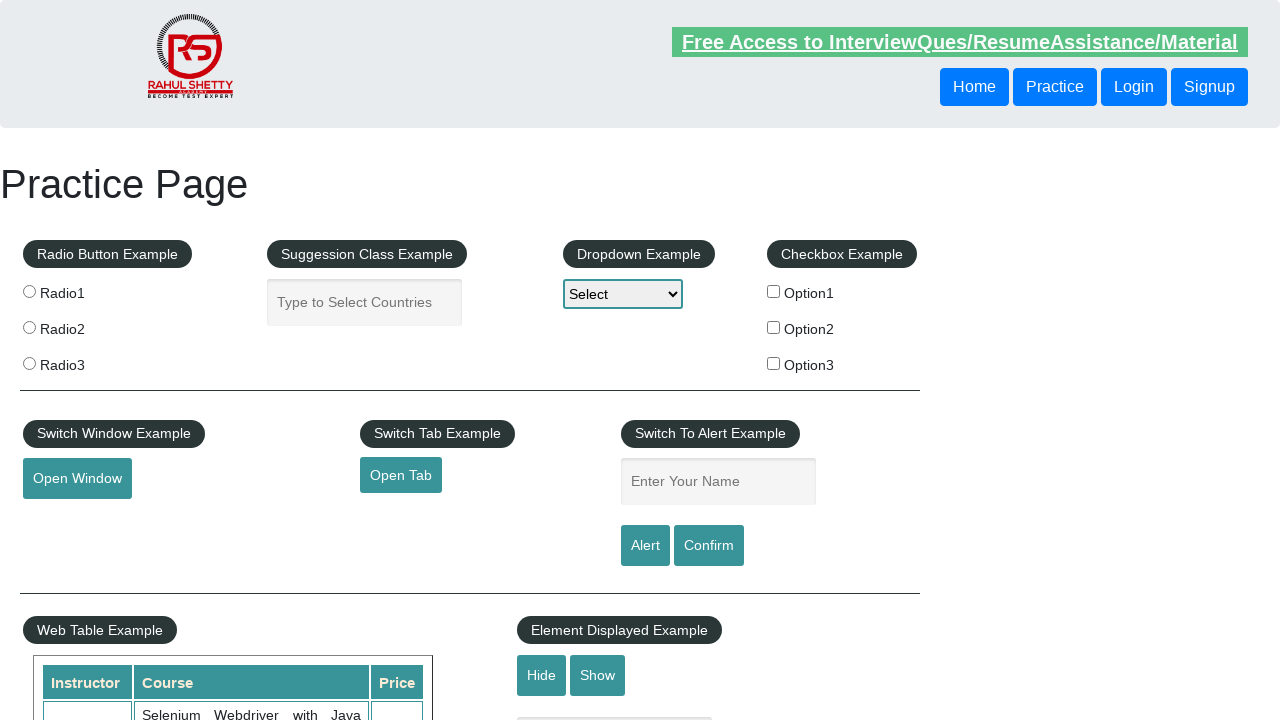

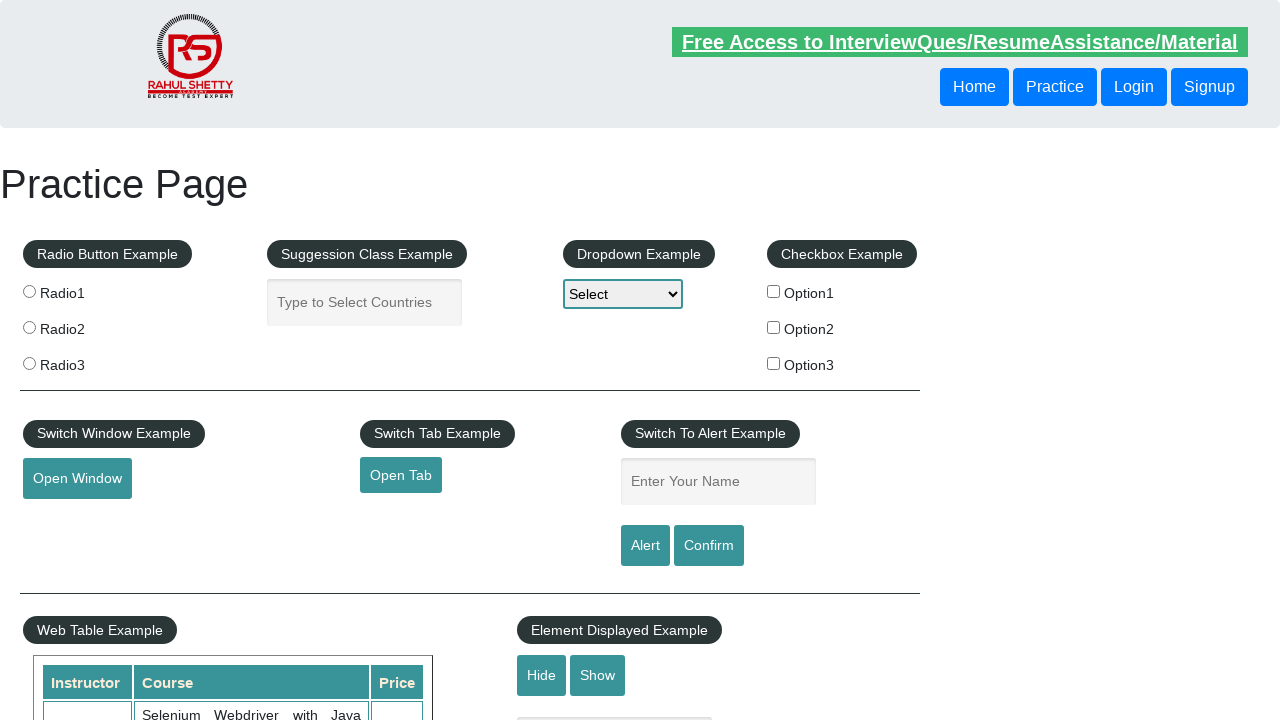